Tests registration form with a weak password to verify password strength validation error message

Starting URL: https://parabank.parasoft.com/parabank/register.htm

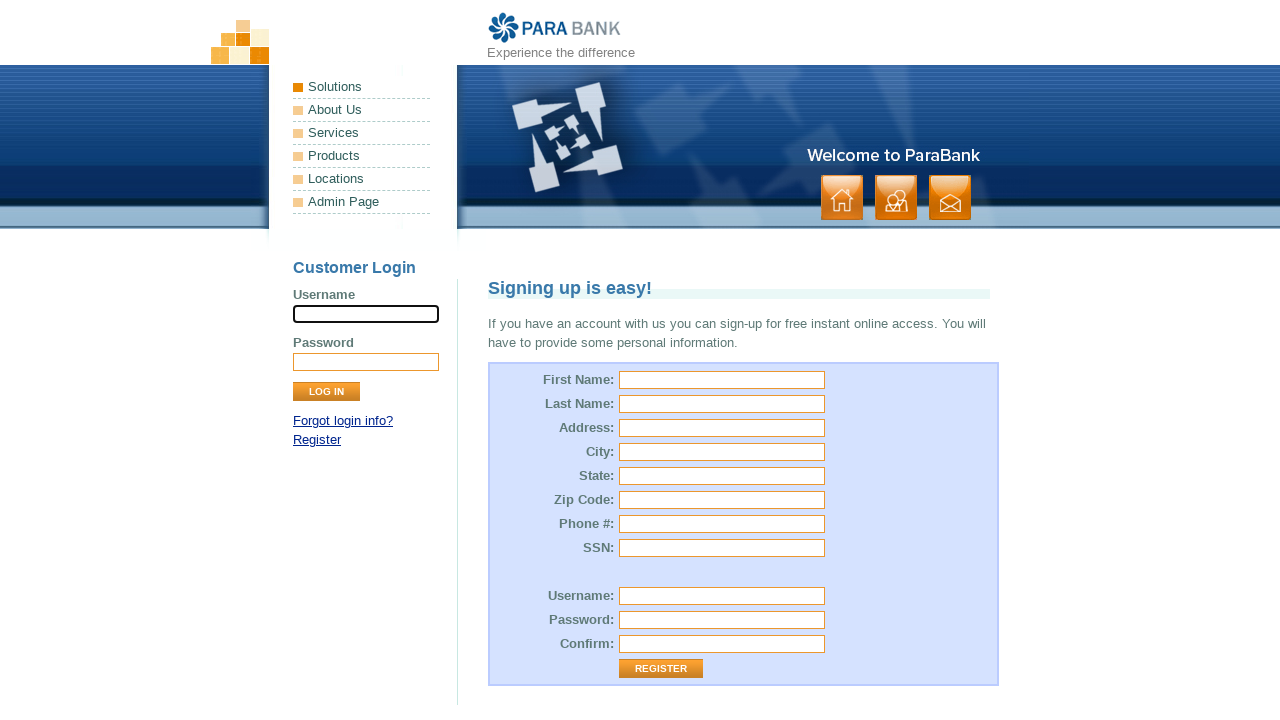

Filled first name field with 'Tester' on input[name="customer.firstName"]
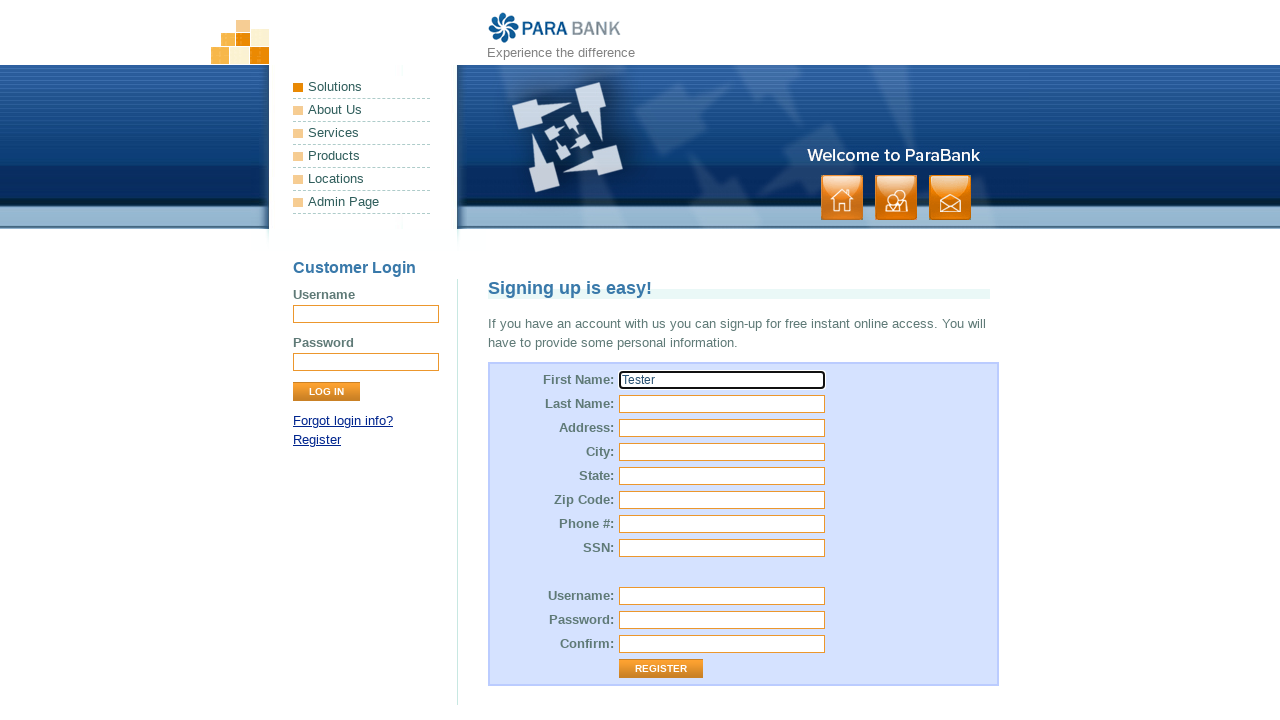

Filled last name field with 'User' on input[name="customer.lastName"]
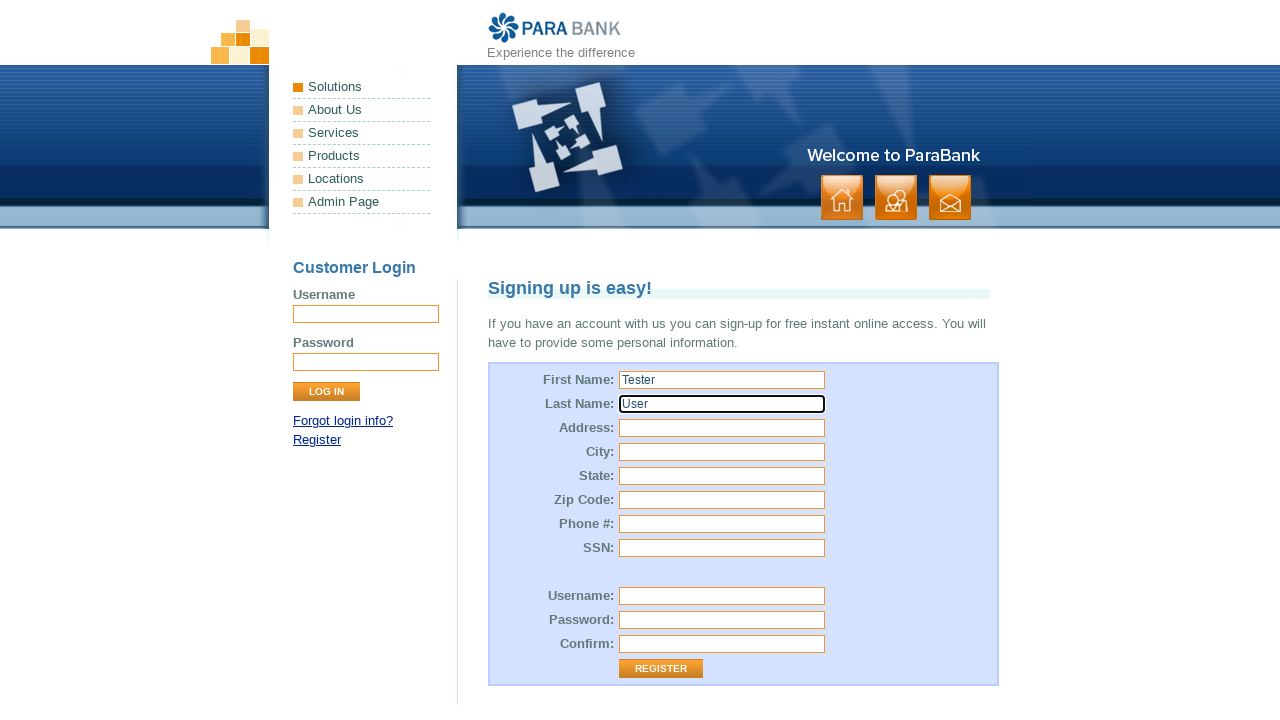

Filled street address field with '123 Test St' on input[name="customer.address.street"]
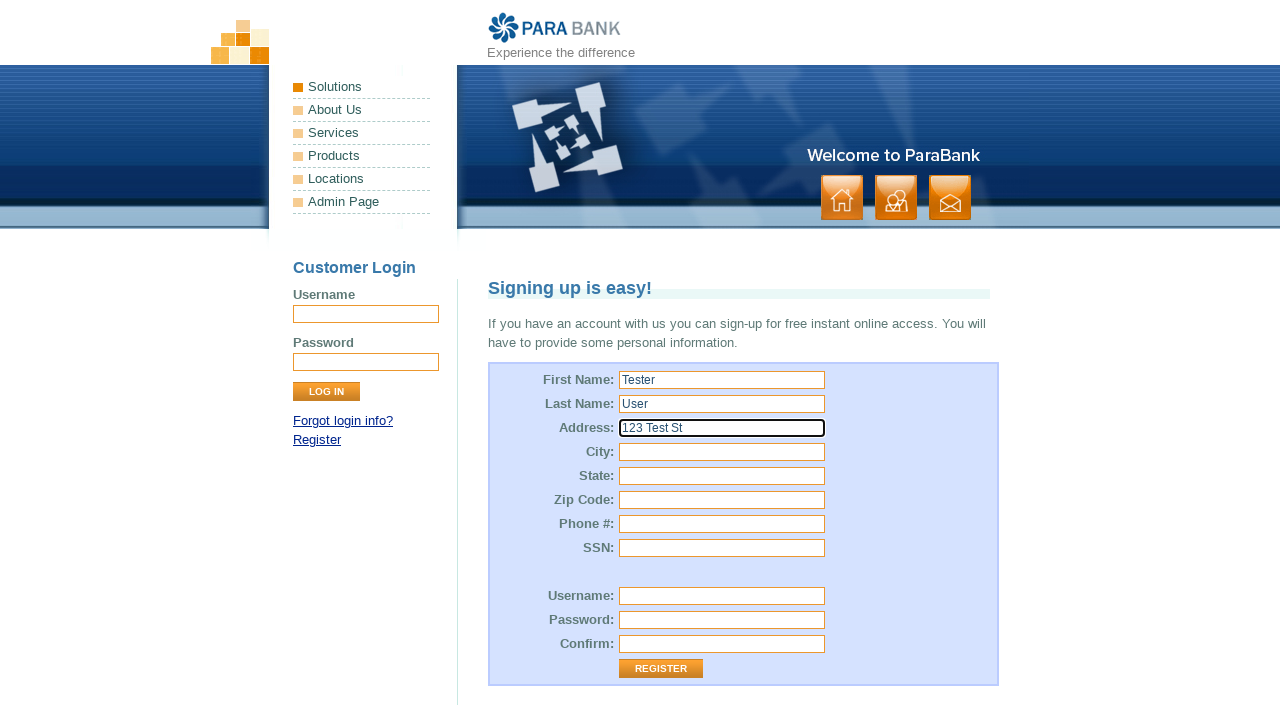

Filled city field with 'Test City' on input[name="customer.address.city"]
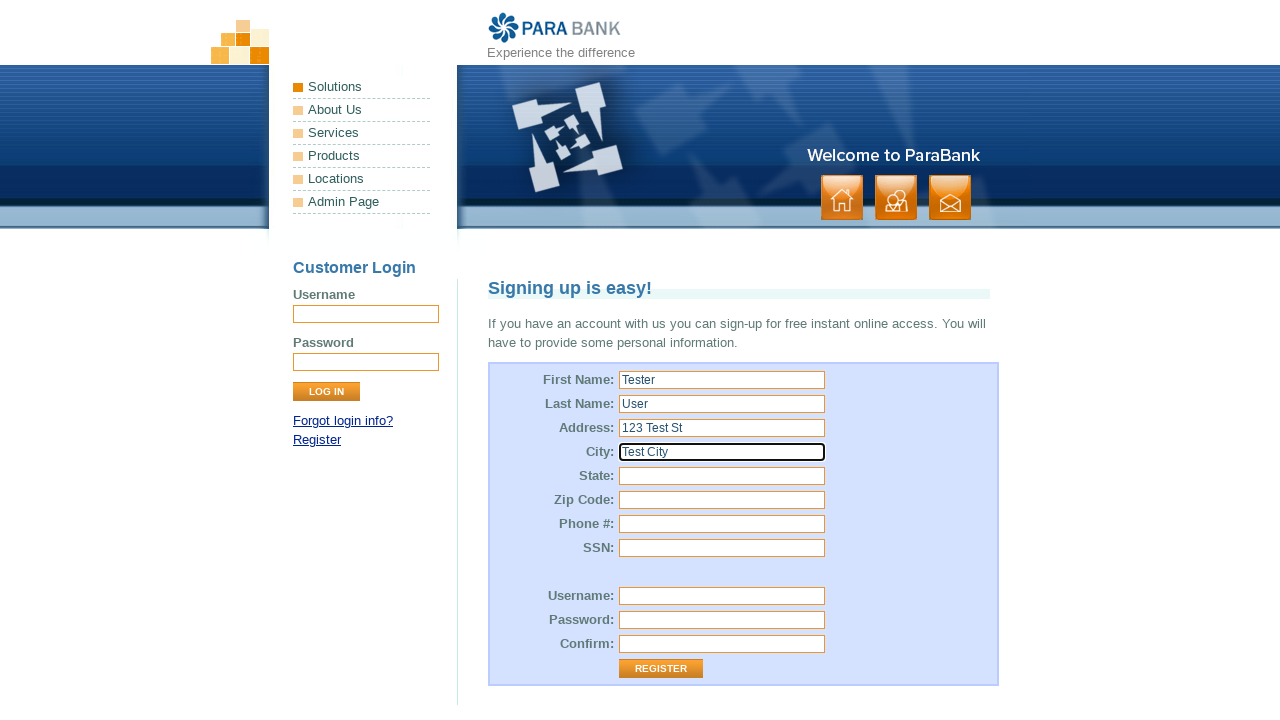

Filled state field with 'TS' on input[name="customer.address.state"]
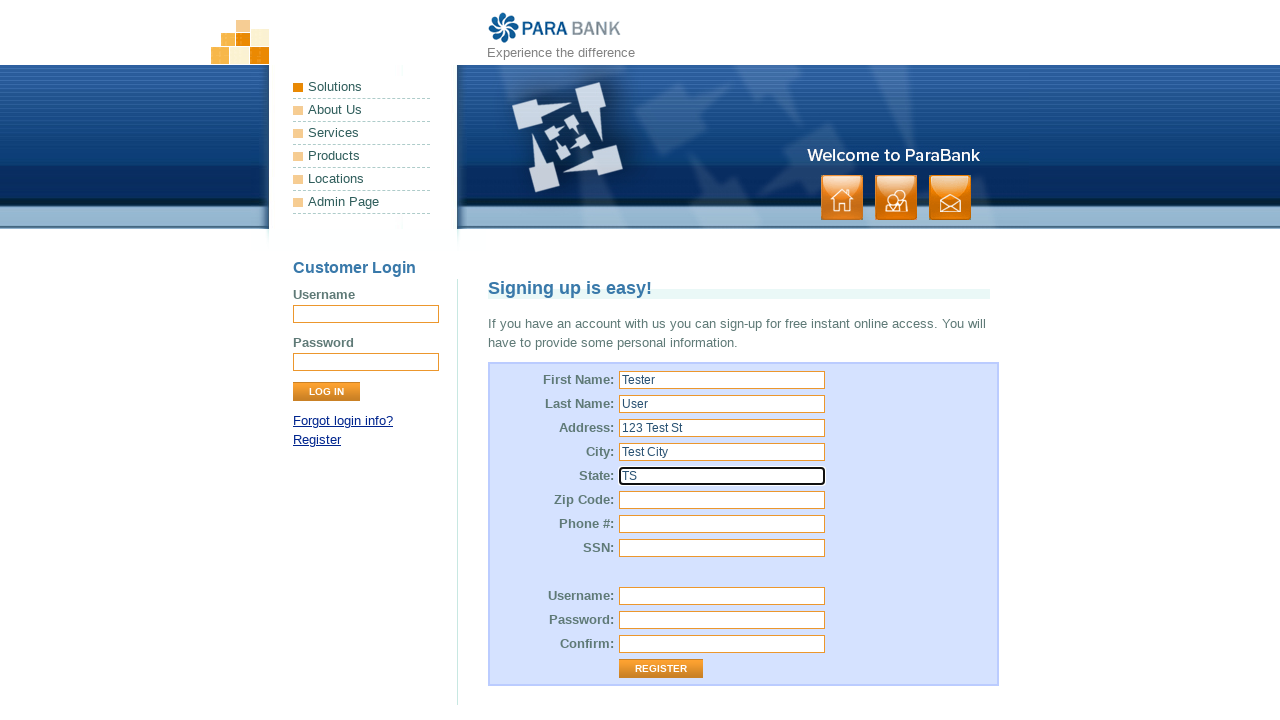

Filled zip code field with '12345' on input[name="customer.address.zipCode"]
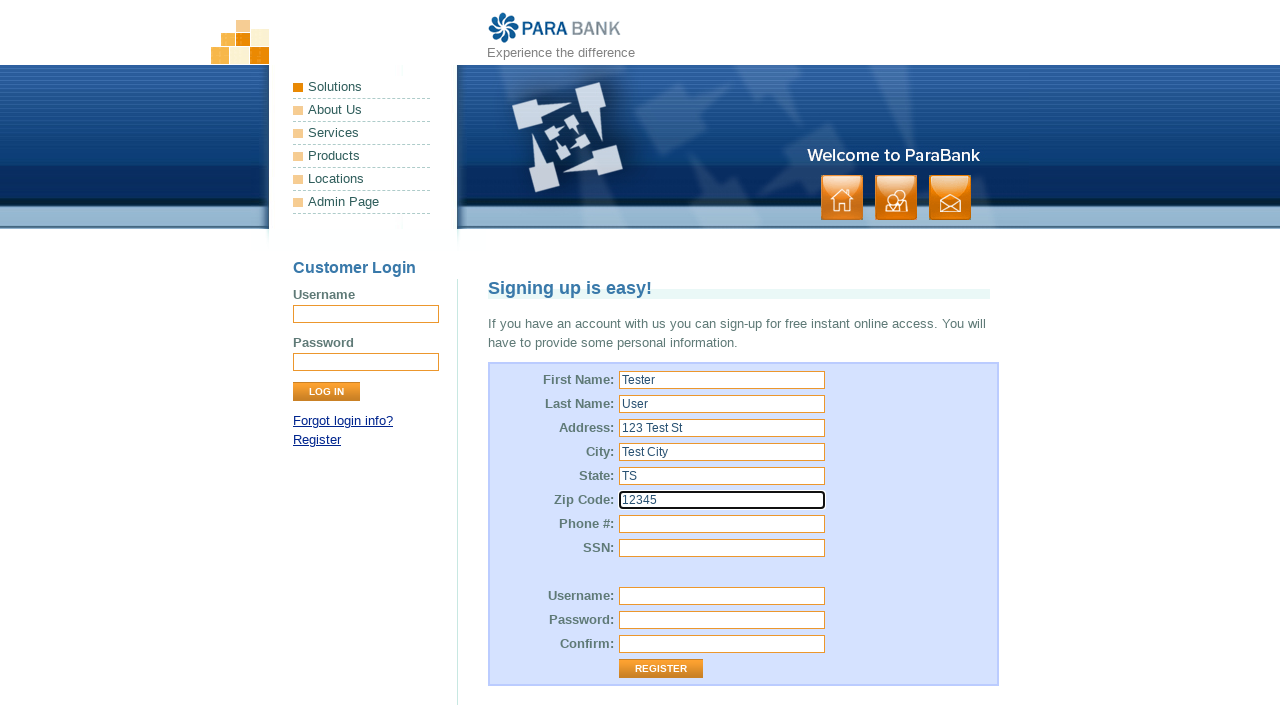

Filled phone number field with '123-456-7890' on input[name="customer.phoneNumber"]
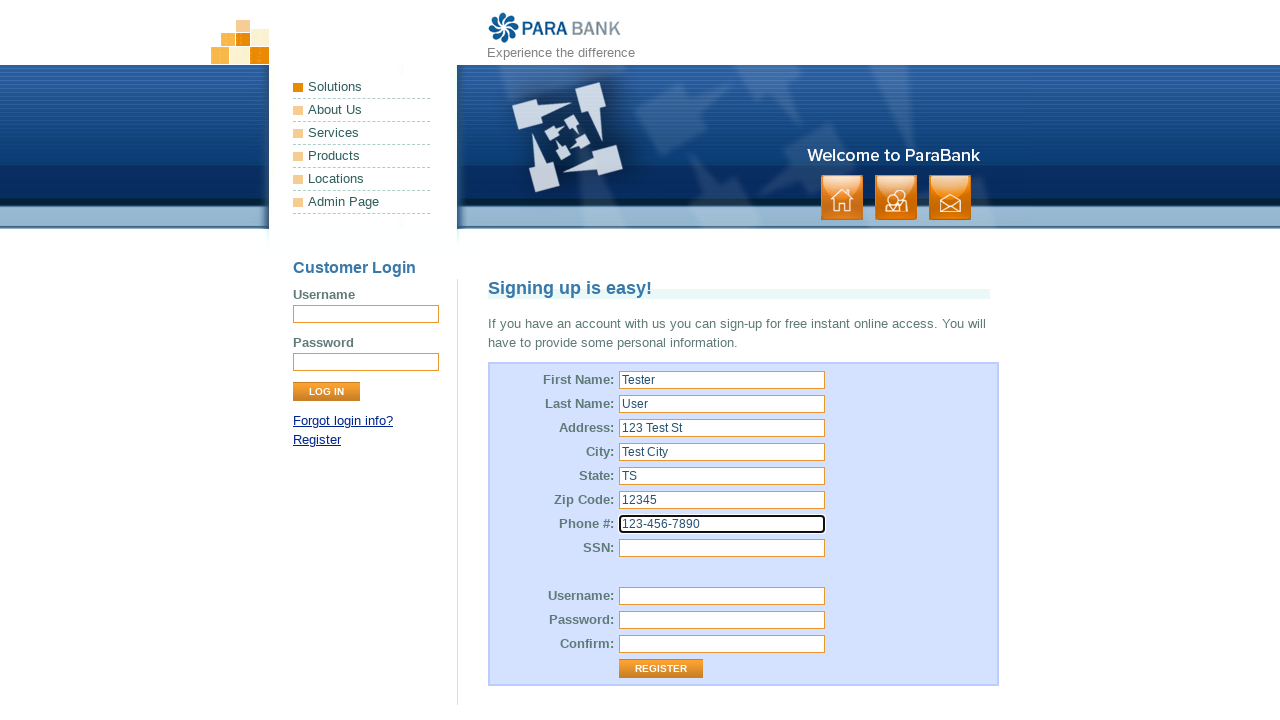

Filled SSN field with '123-45-6789' on input[name="customer.ssn"]
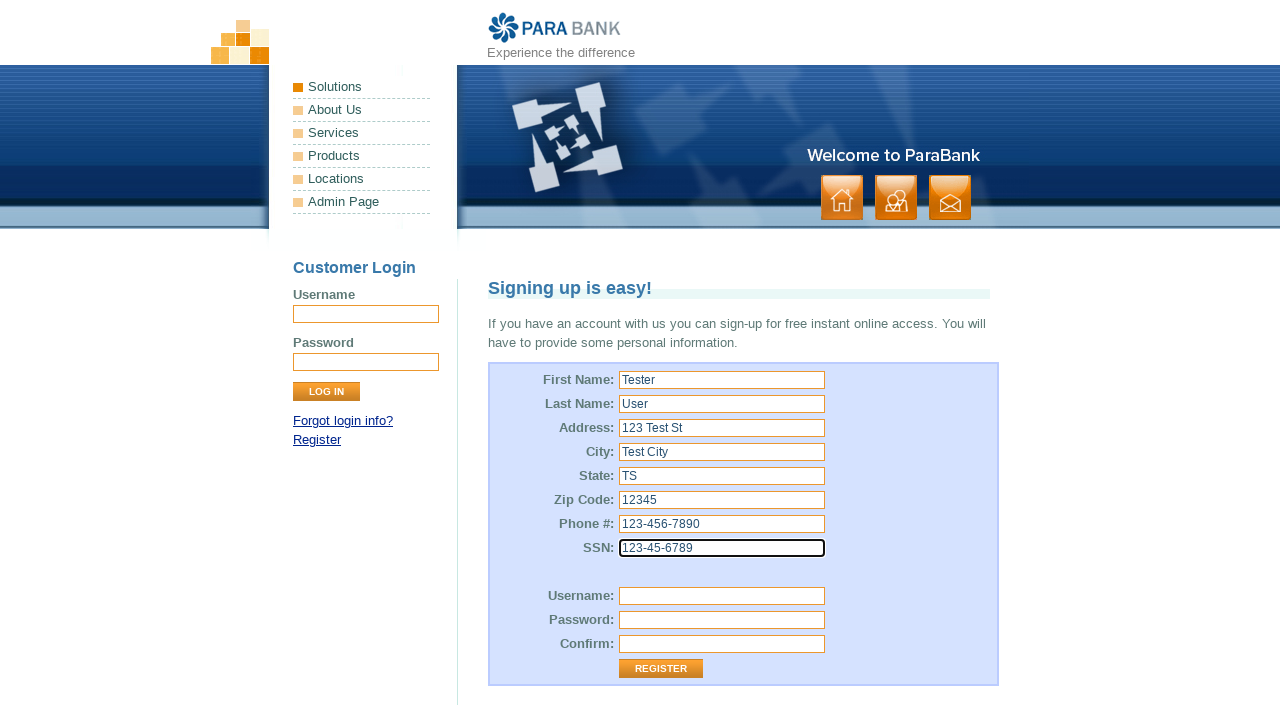

Filled username field with 'weakpass_user_9m4k' on input[name="customer.username"]
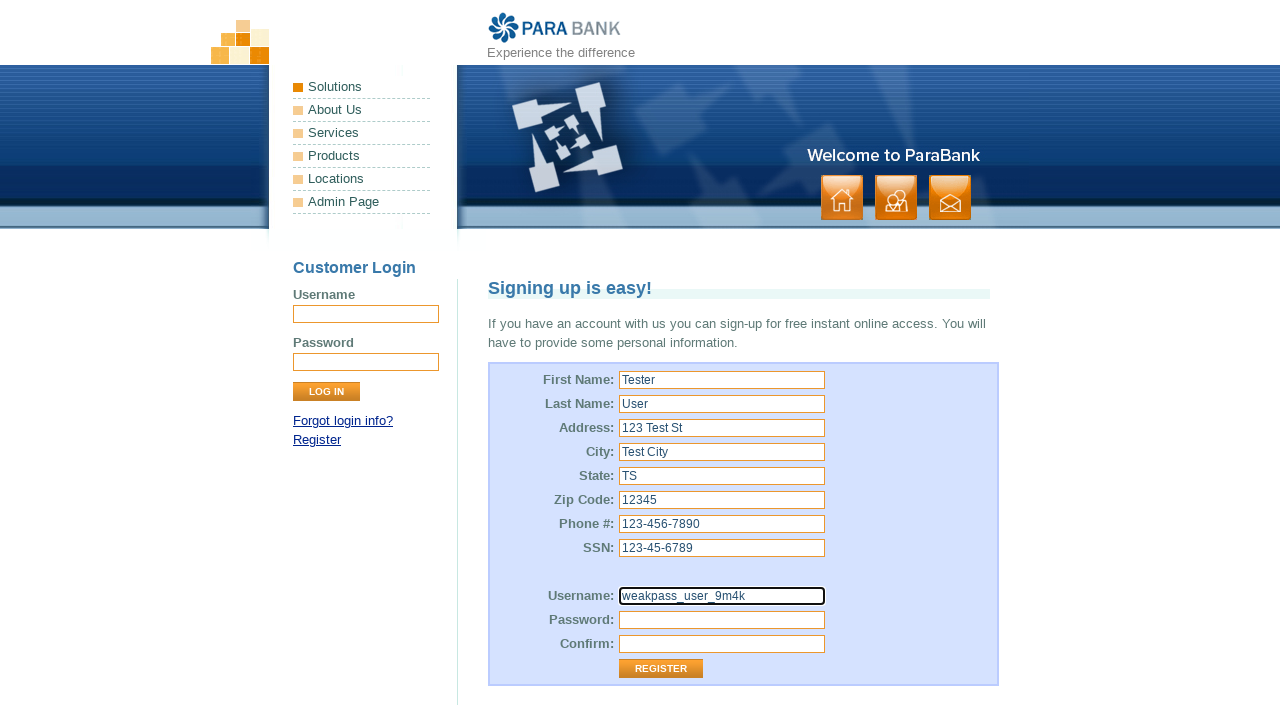

Filled password field with weak password '12' on input[name="customer.password"]
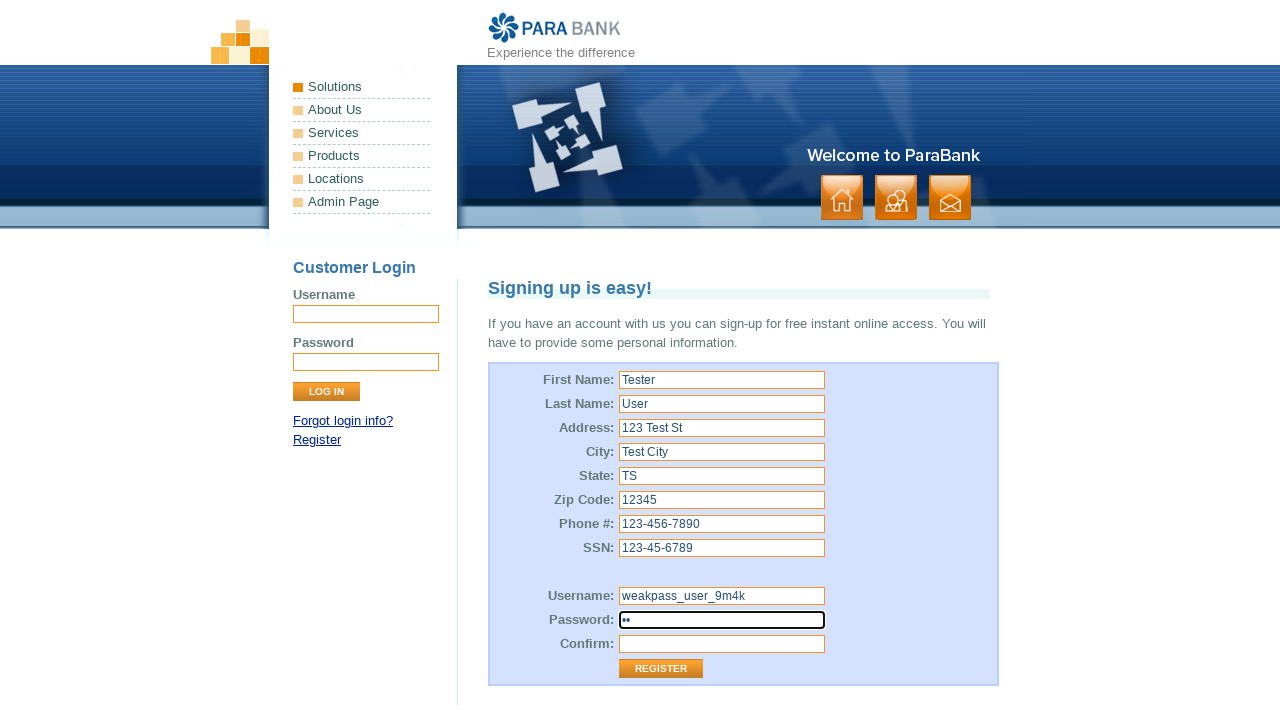

Filled repeated password field with '12' on input[name="repeatedPassword"]
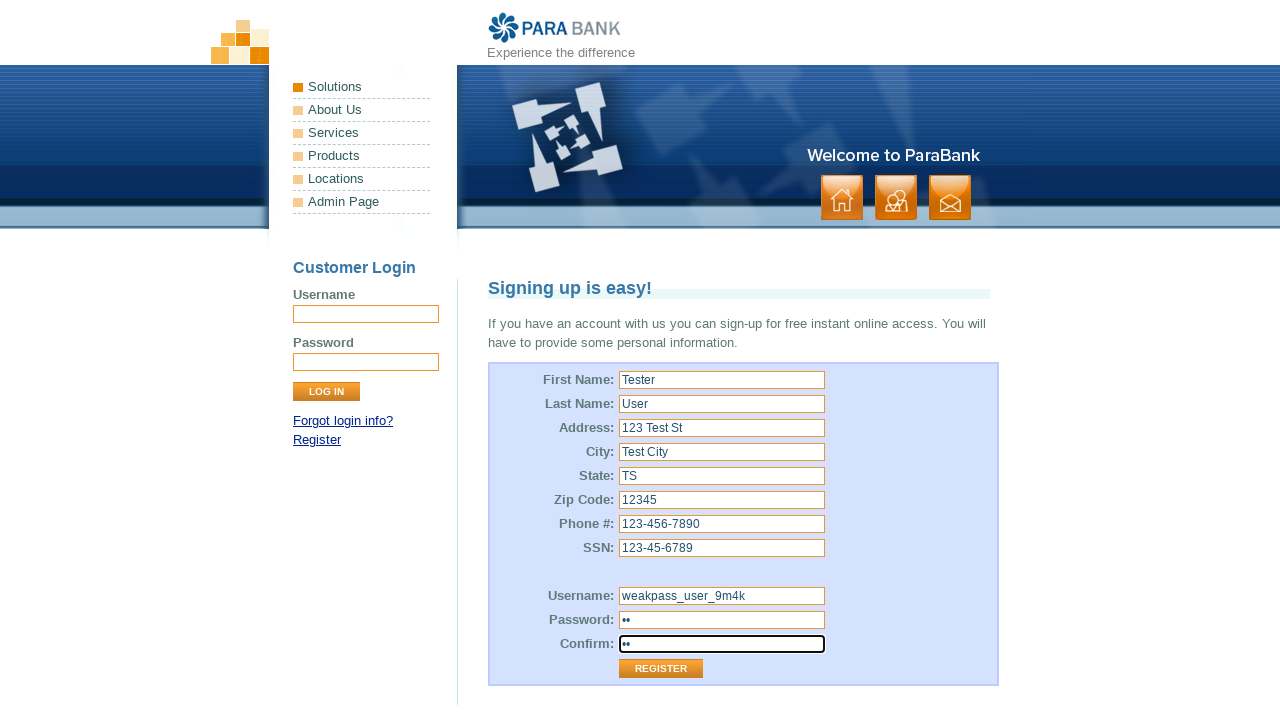

Clicked Register button to submit form at (661, 669) on input[value="Register"]
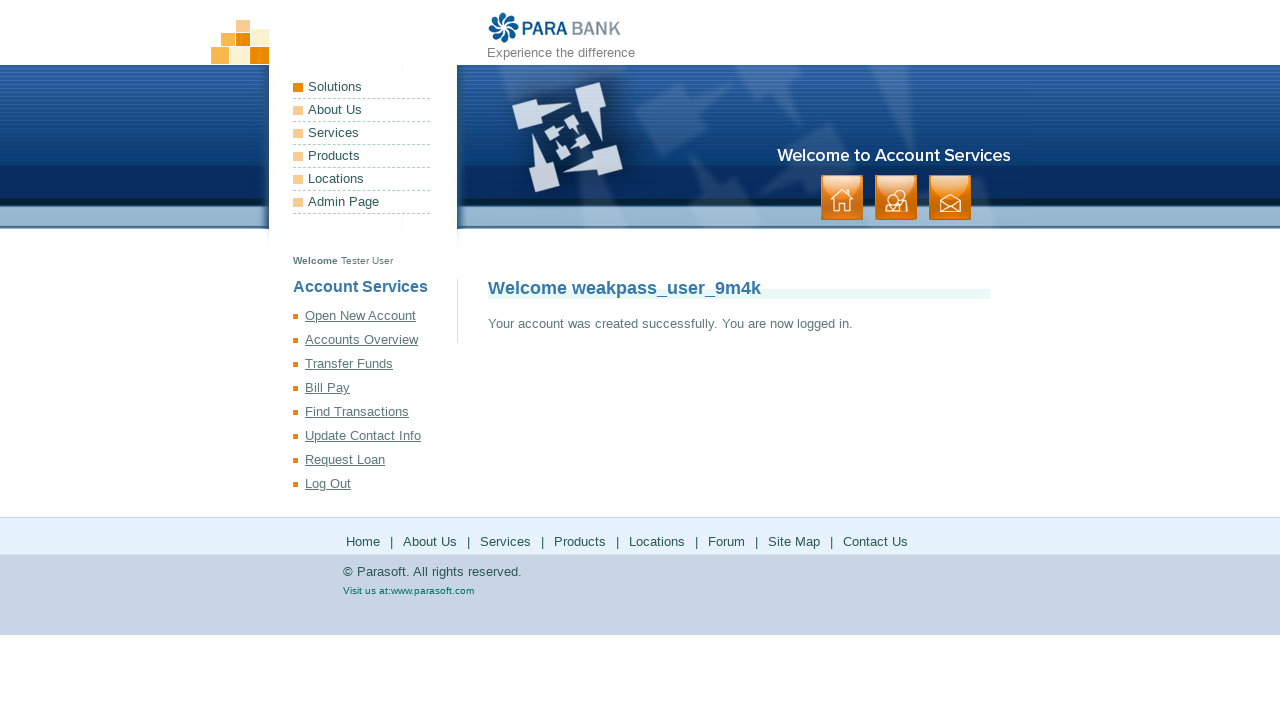

Waited for page to load - password strength validation error should be displayed
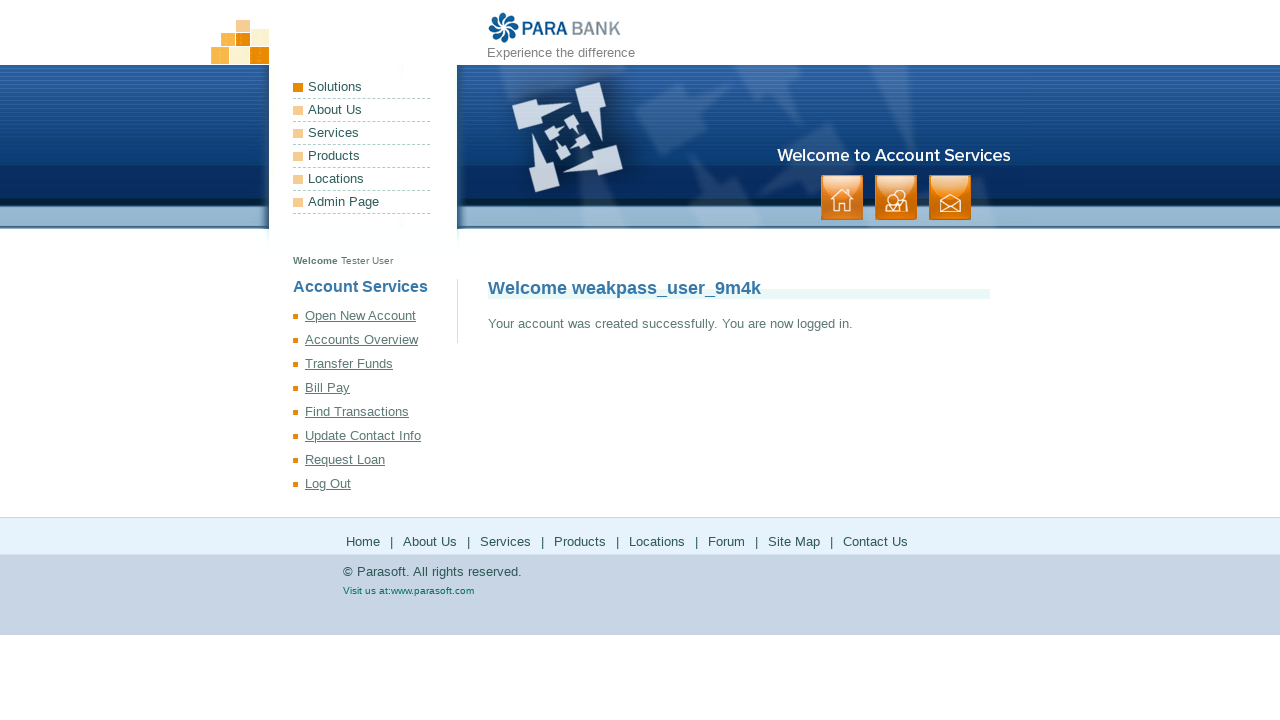

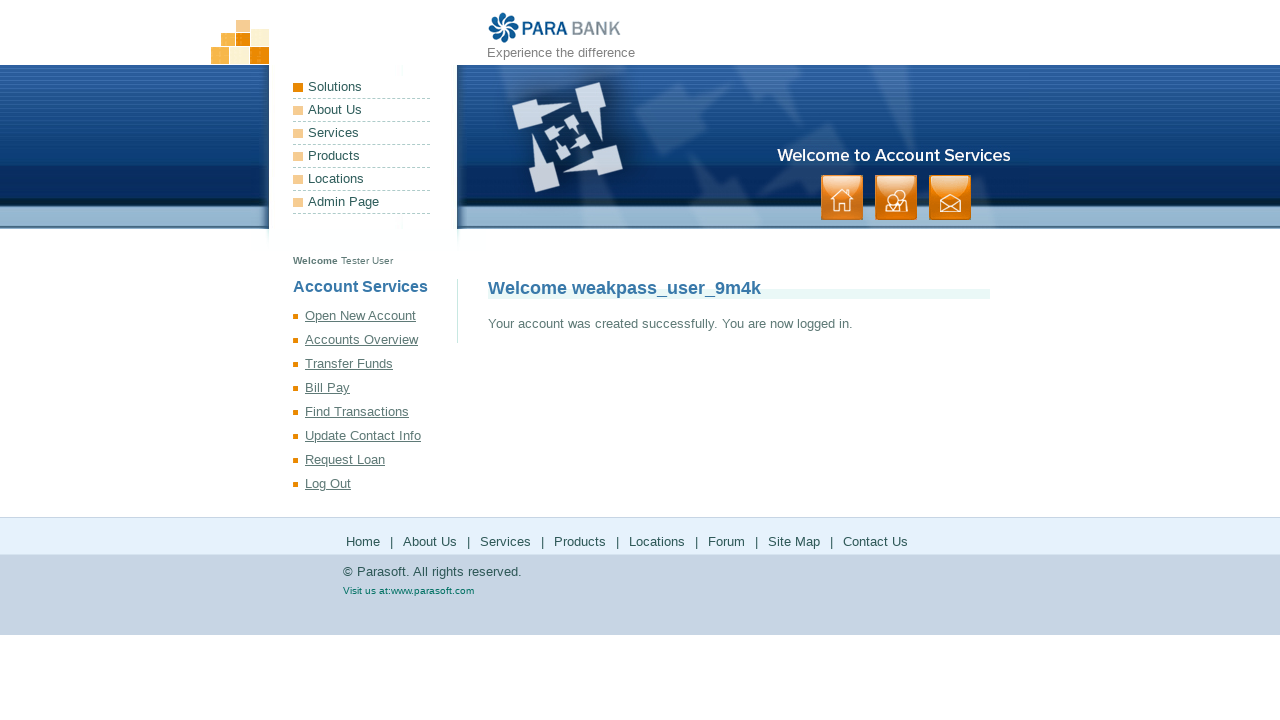